Tests a Rock Paper Scissors game by clicking on the heading and selecting the Rock button

Starting URL: https://shijoshaji.github.io/simple-Rockpaper/

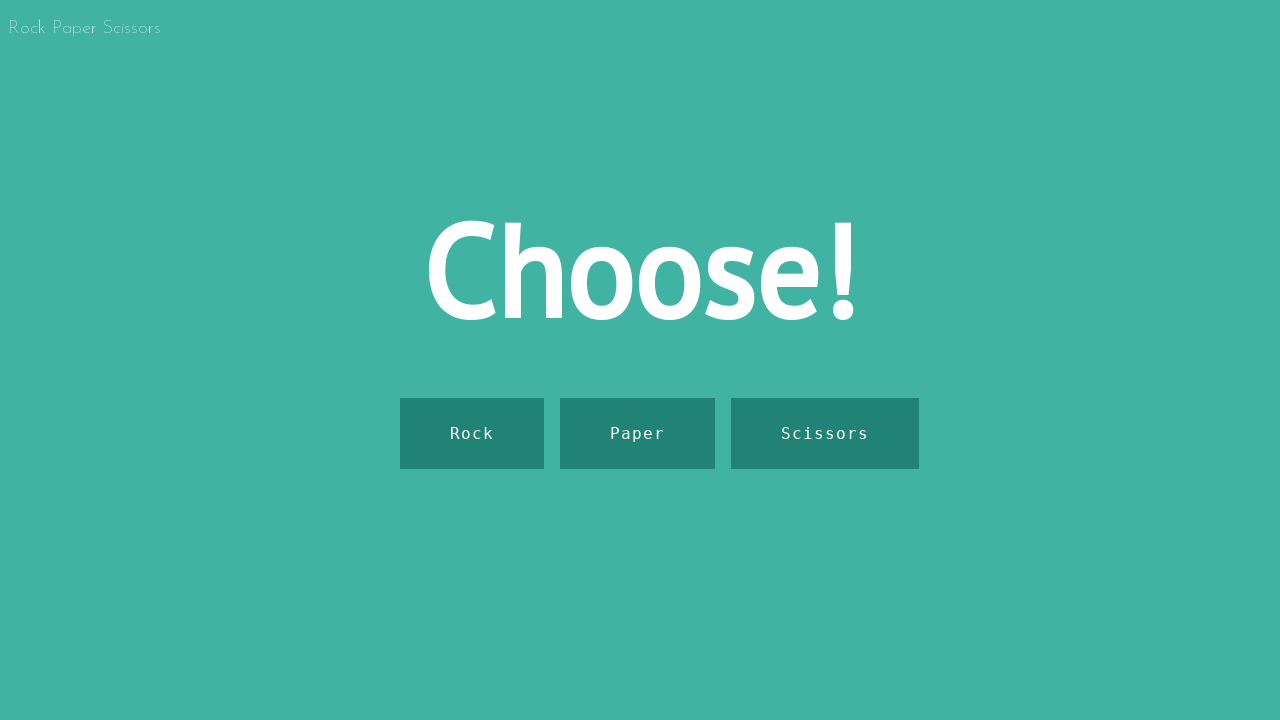

Navigated to Rock Paper Scissors game
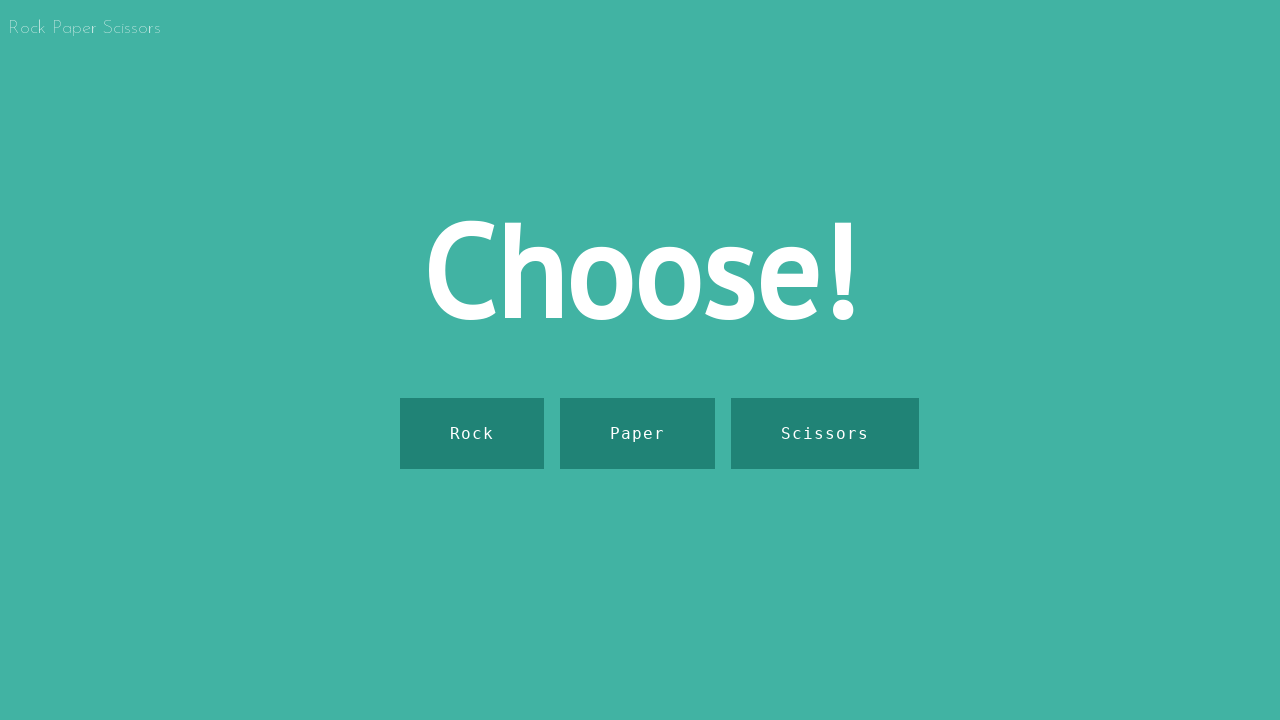

Clicked on the 'Choose!' heading at (640, 270) on internal:role=heading[name="Choose!"i]
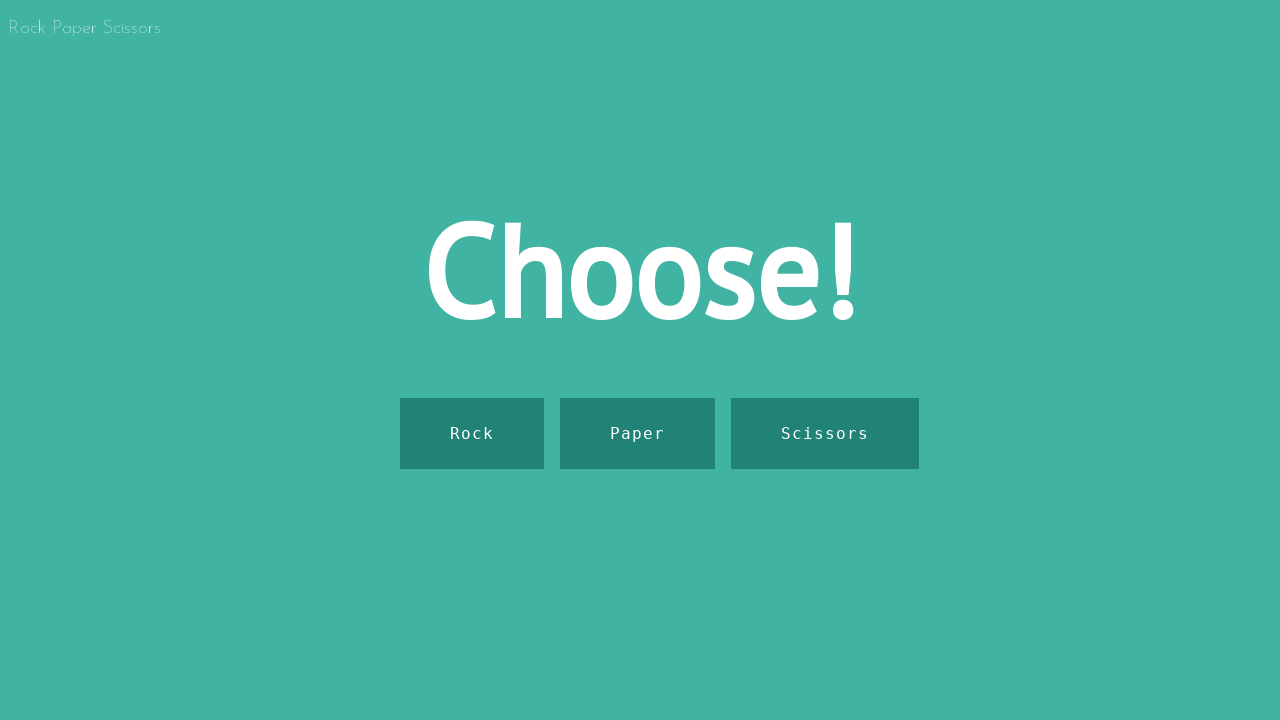

Clicked the Rock button at (472, 434) on internal:role=button[name="Rock"i]
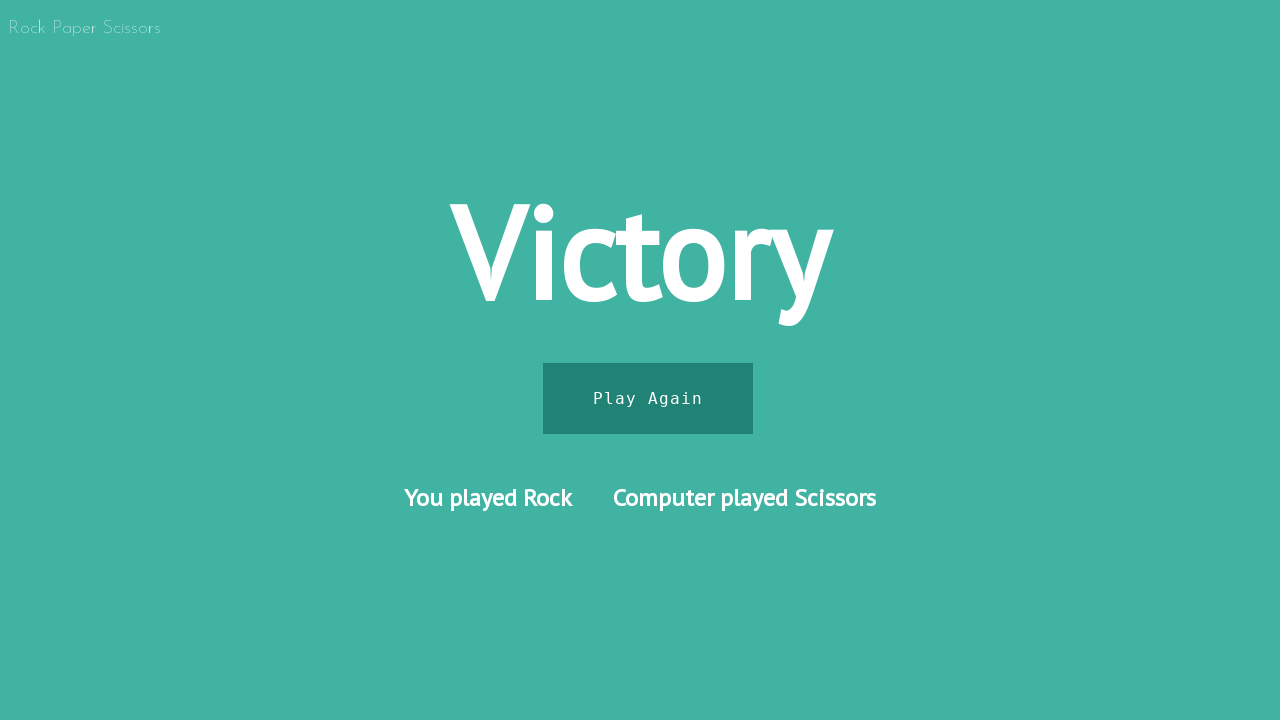

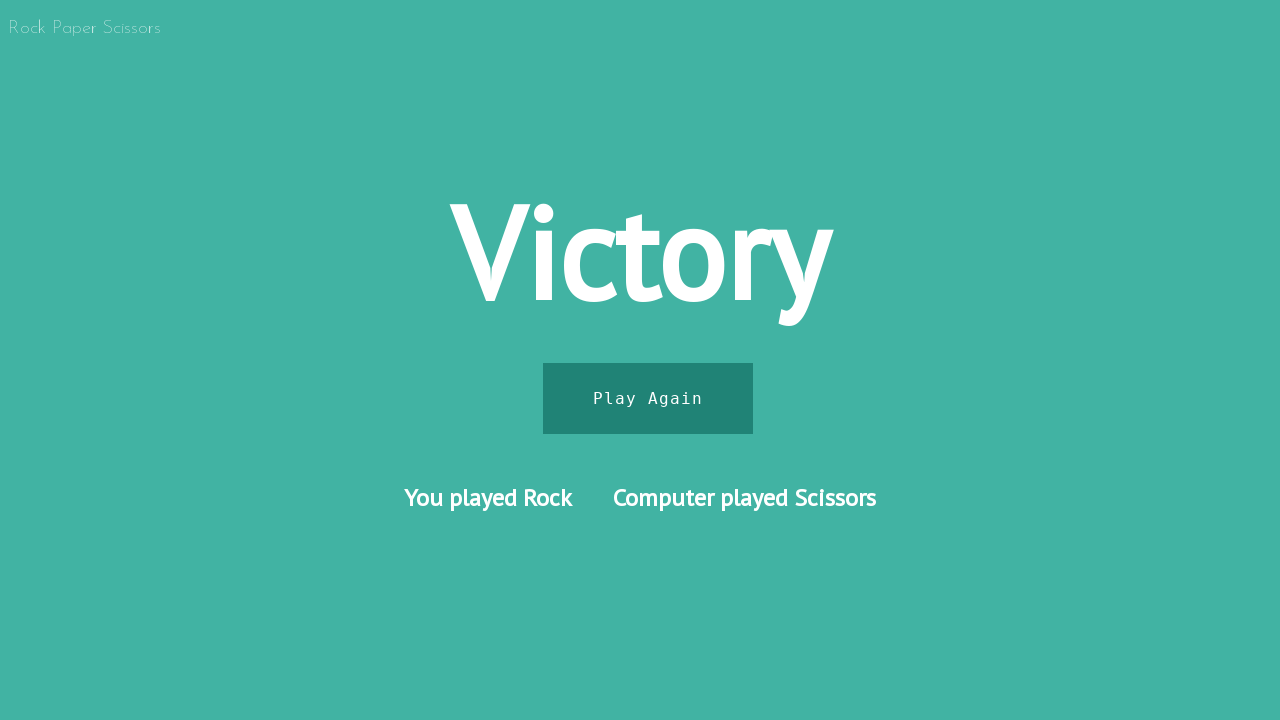